Tests the registration page by navigating to the Adactin Hotel registration form and filling in the username text field with a test value.

Starting URL: https://adactinhotelapp.com/Register.php

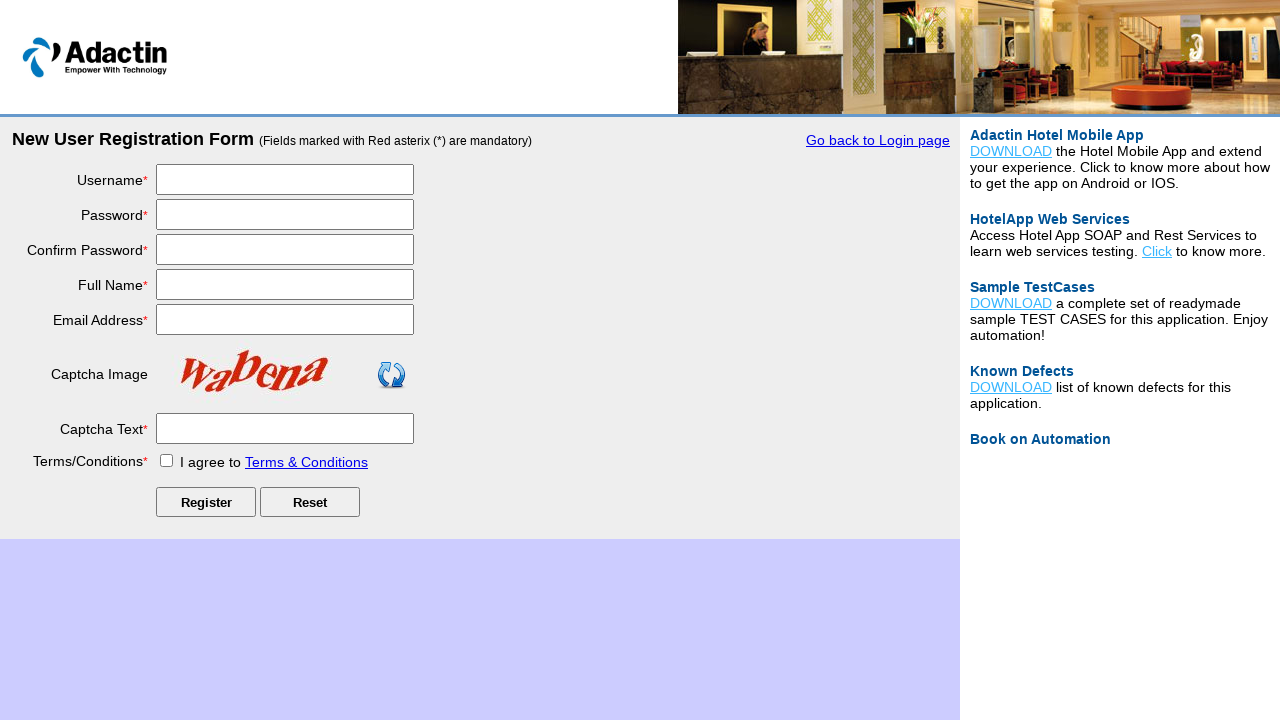

Registration form loaded - username input field is ready
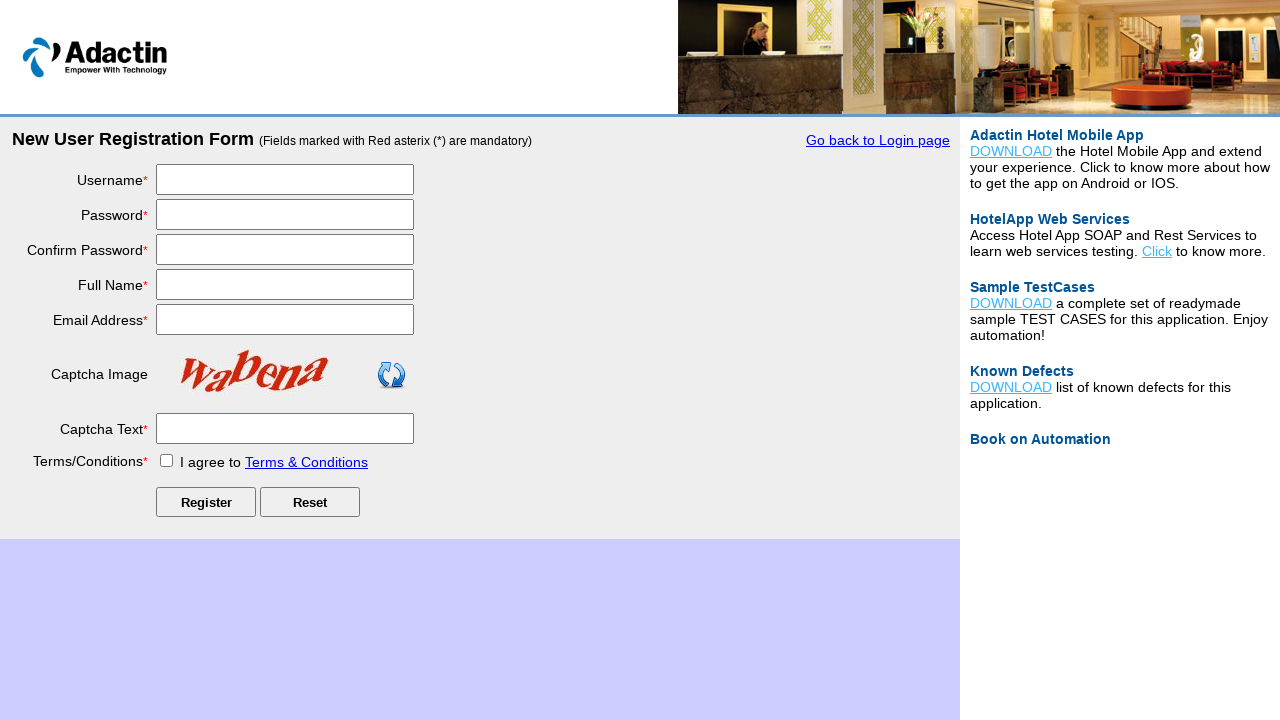

Filled username field with 'testuser2024' on .reg_input
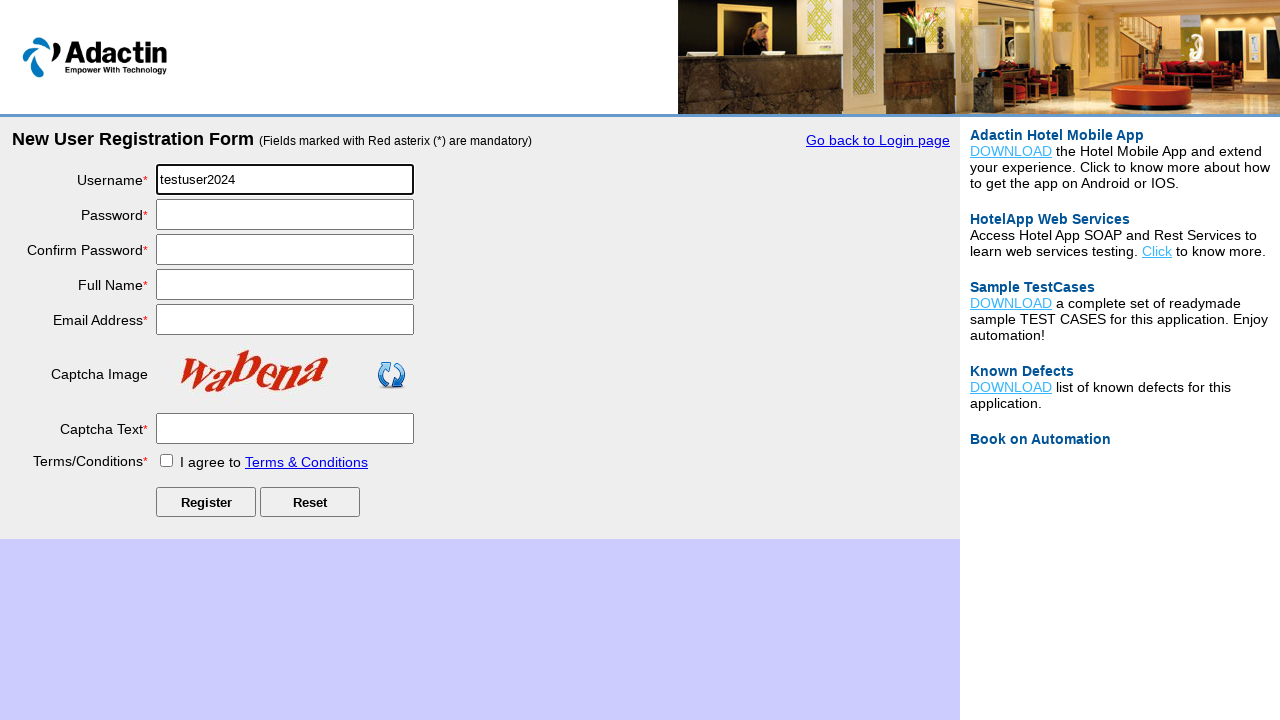

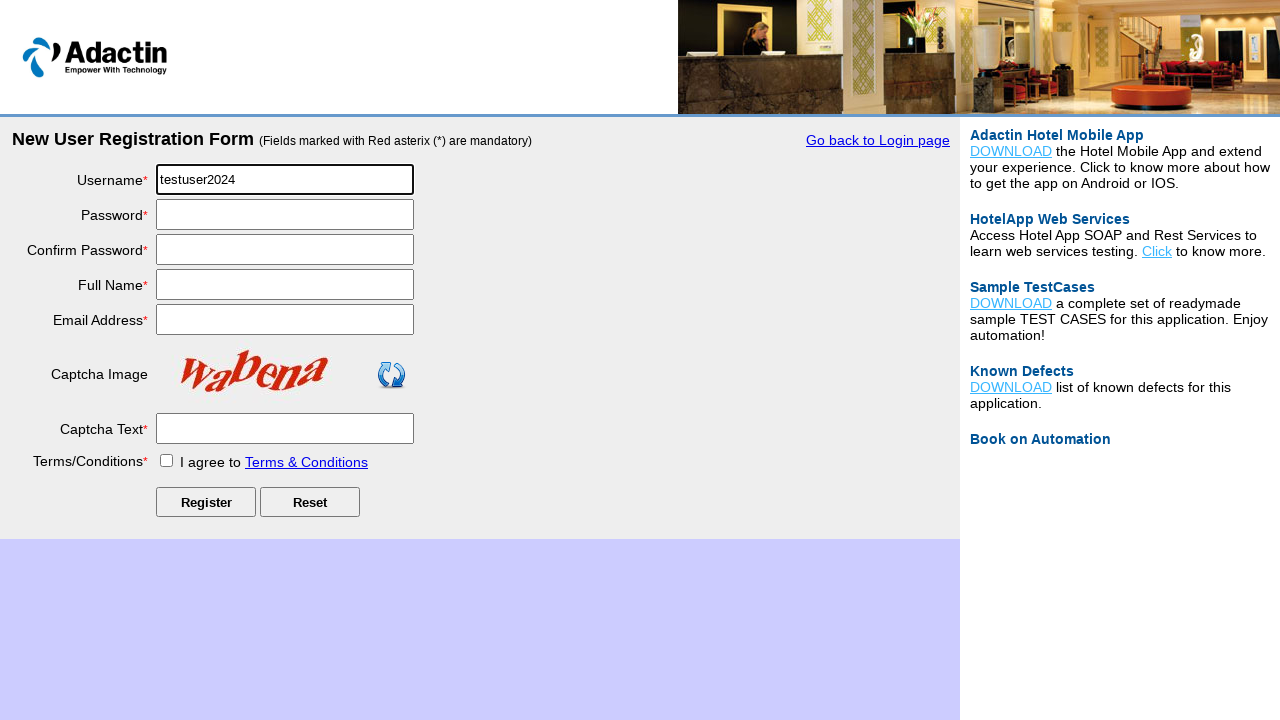